Tests browser window handling by opening a new window via link click, switching between windows, and verifying content in each window

Starting URL: https://the-internet.herokuapp.com/windows

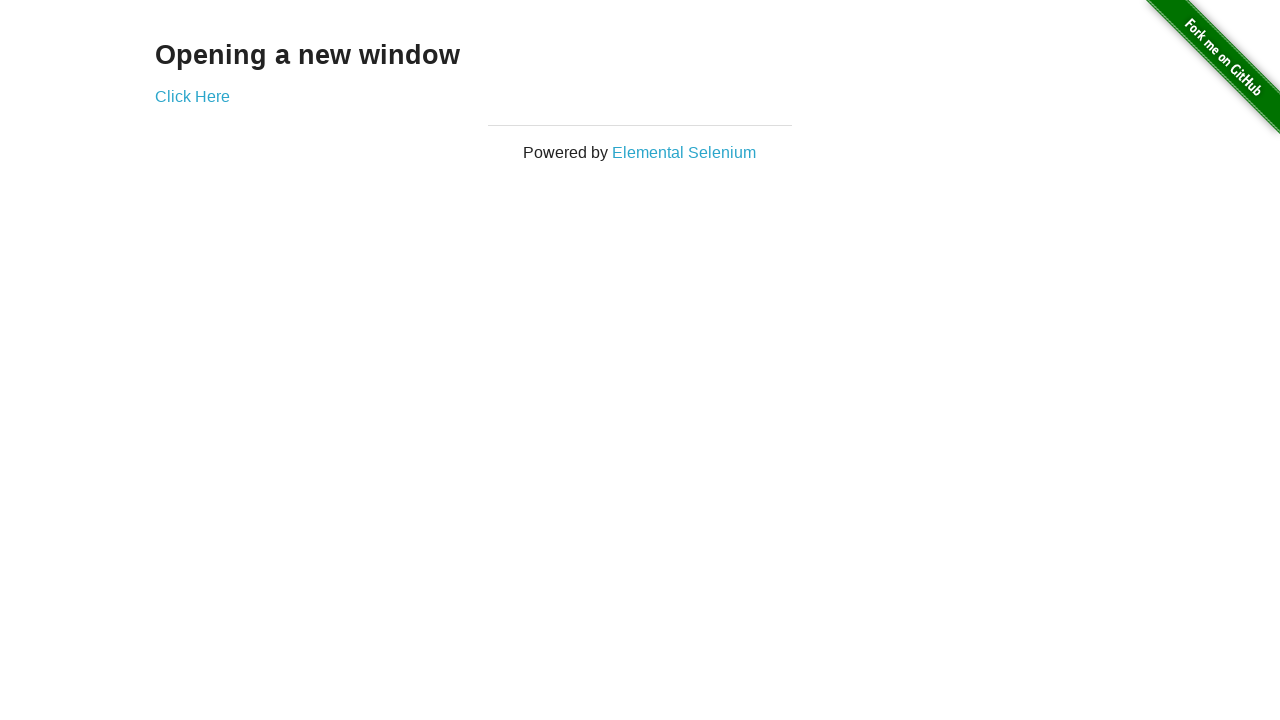

Clicked 'Click Here' link to open new window at (192, 96) on text=Click Here
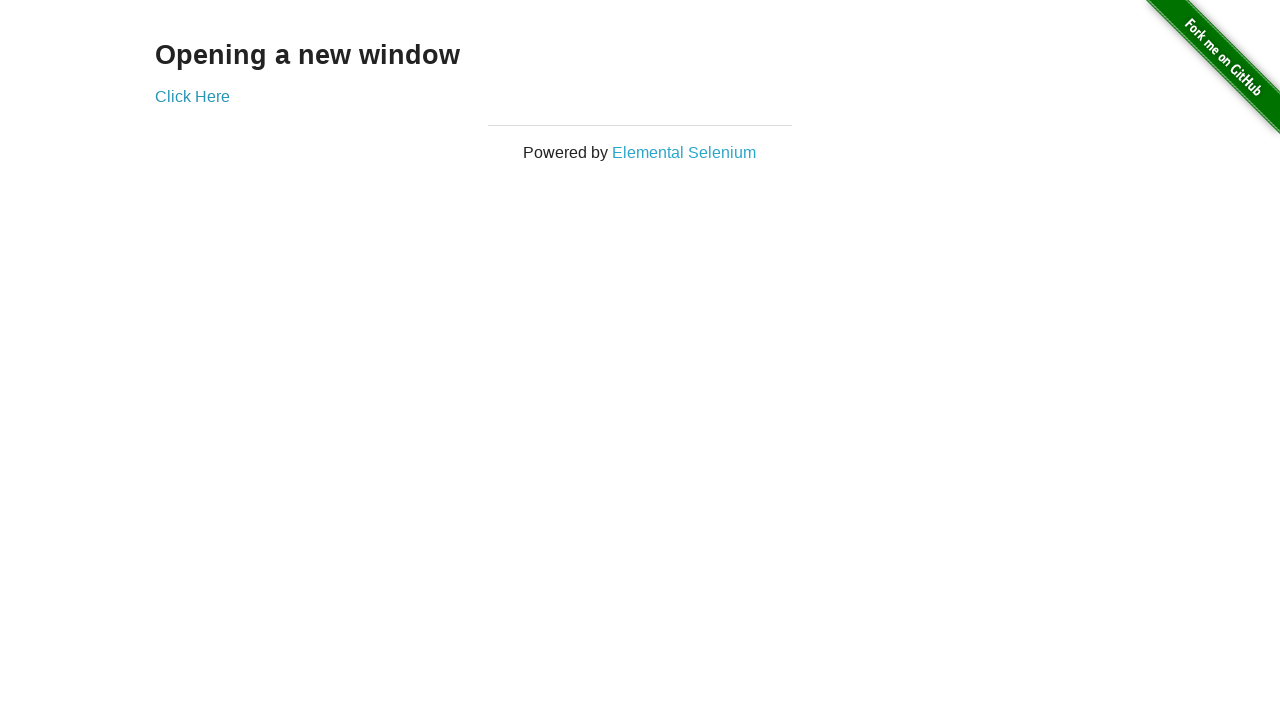

Captured new page/window opening after clicking link at (192, 96) on text=Click Here
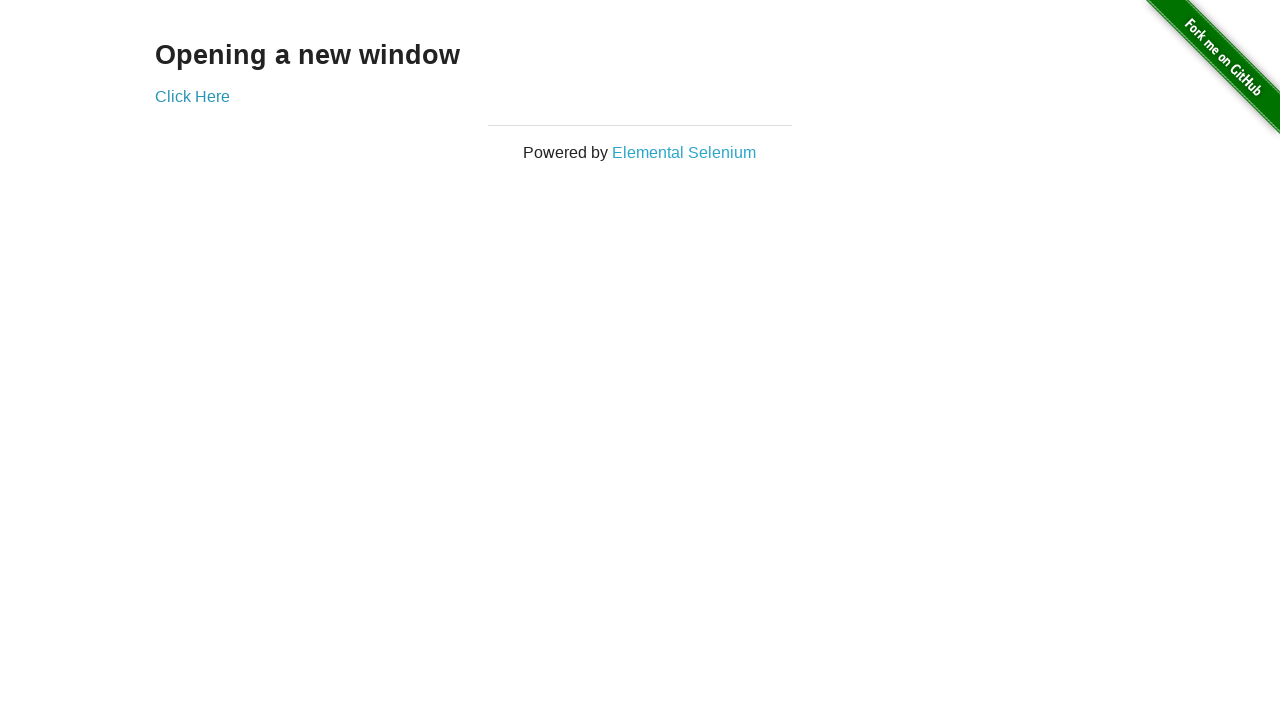

Retrieved new window handle
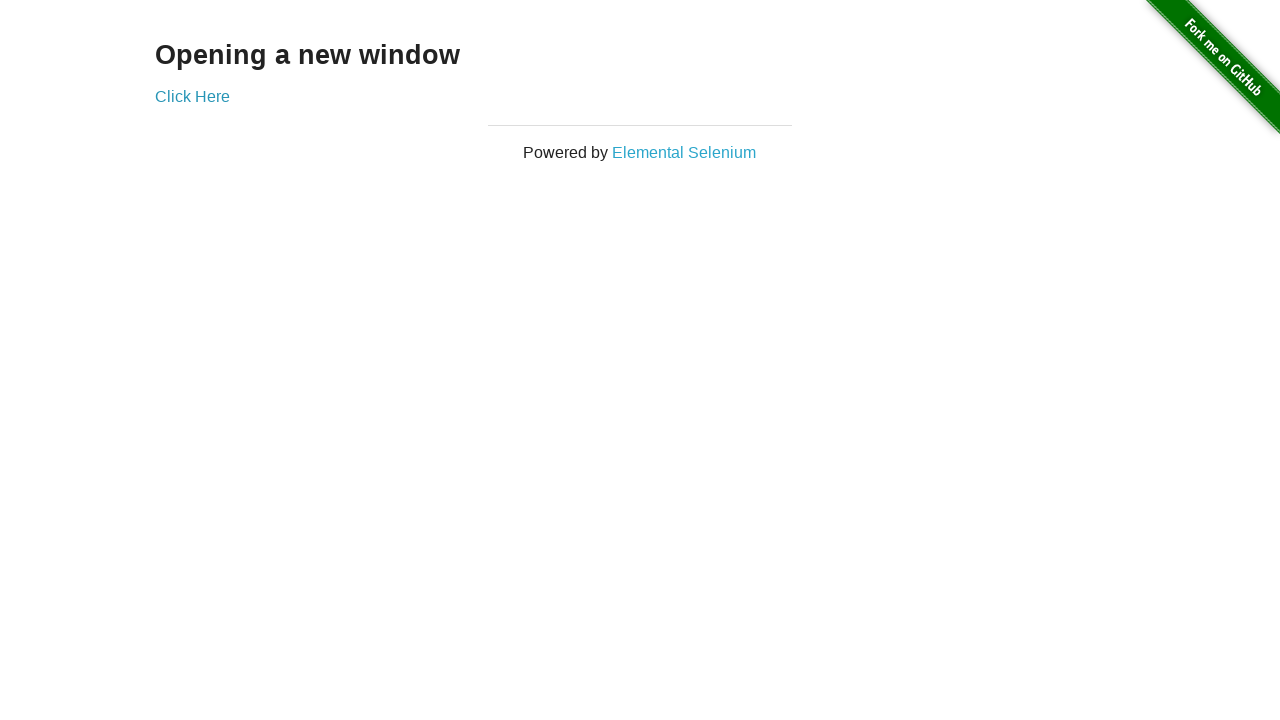

New window finished loading
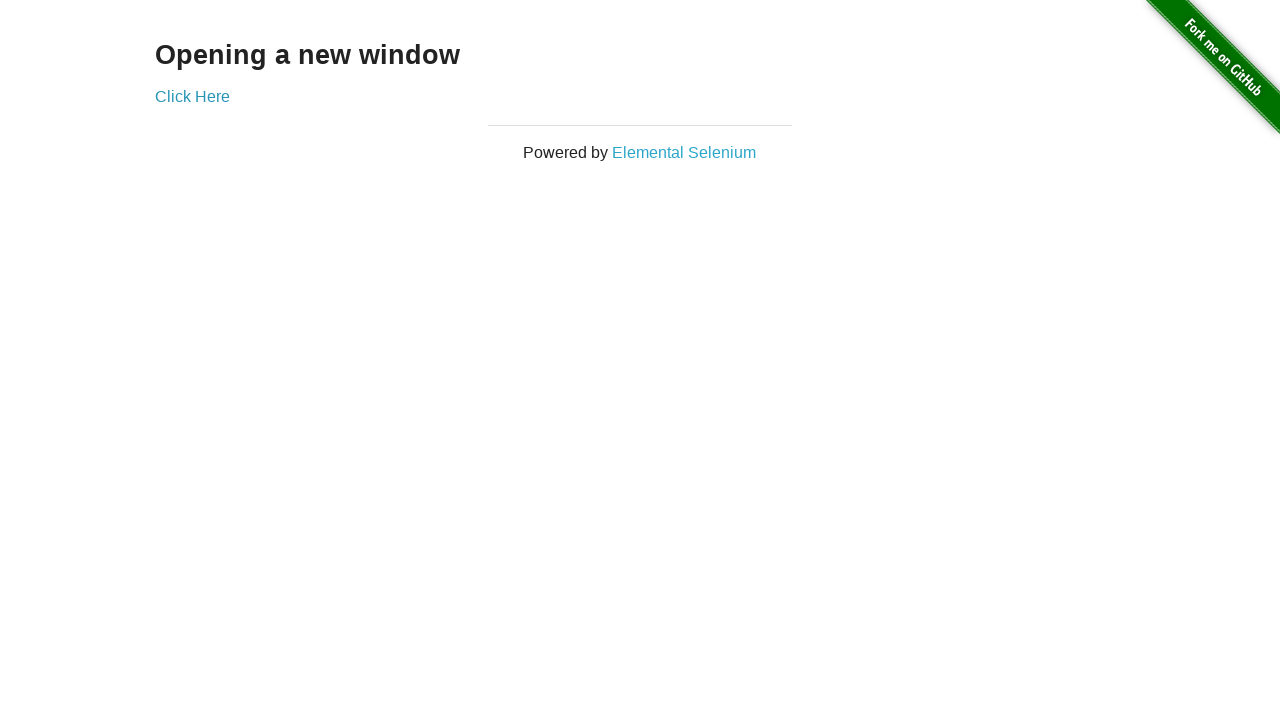

Verified 'New Window' heading text in new window
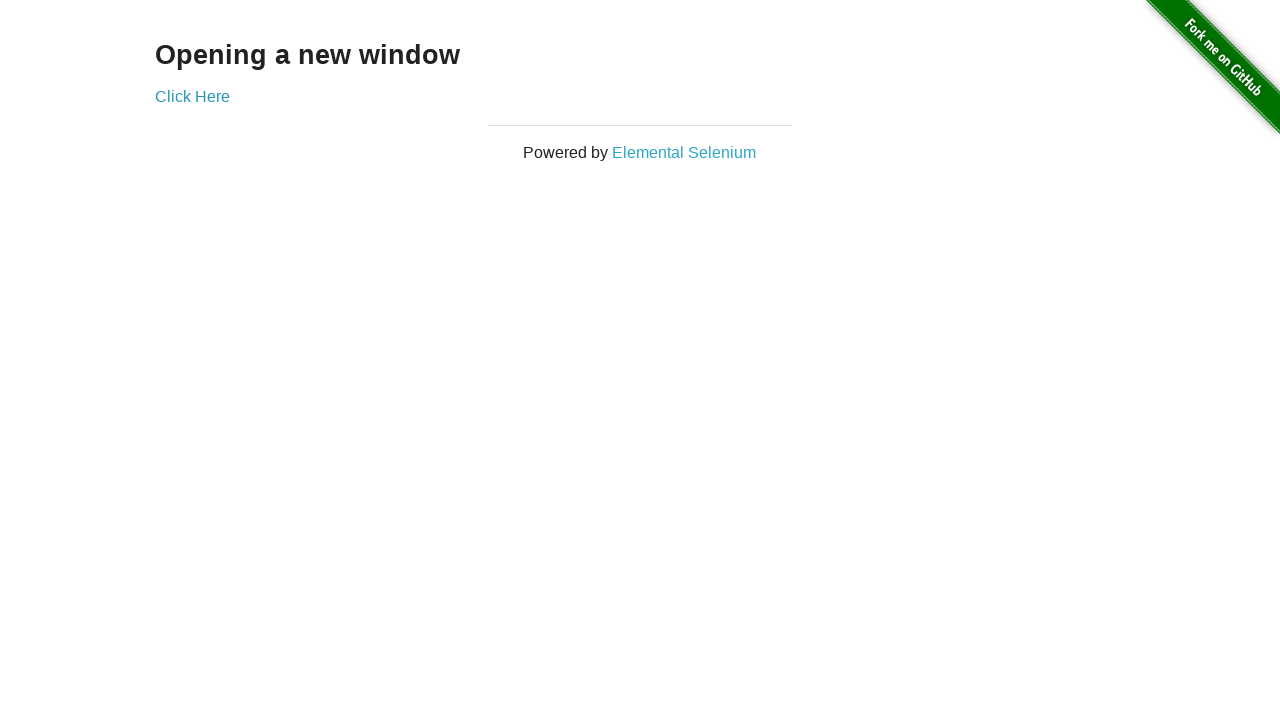

Closed the new window
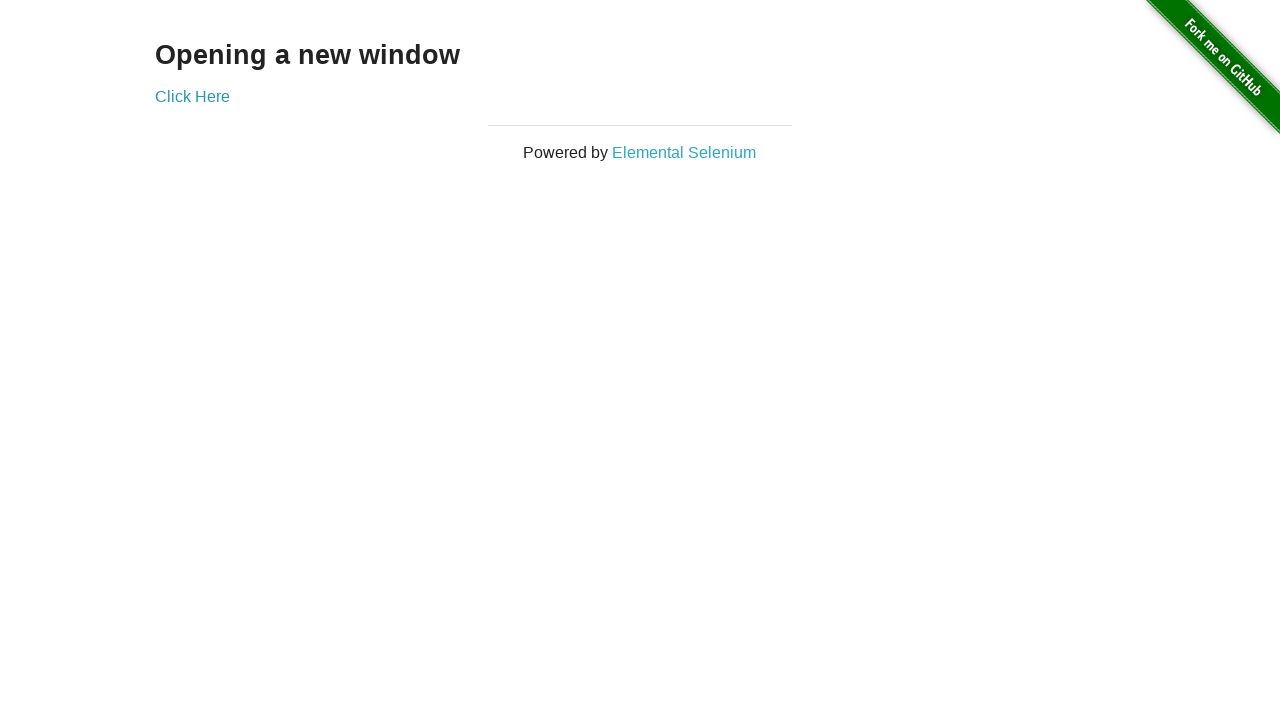

Verified 'Opening a new window' heading text in original window
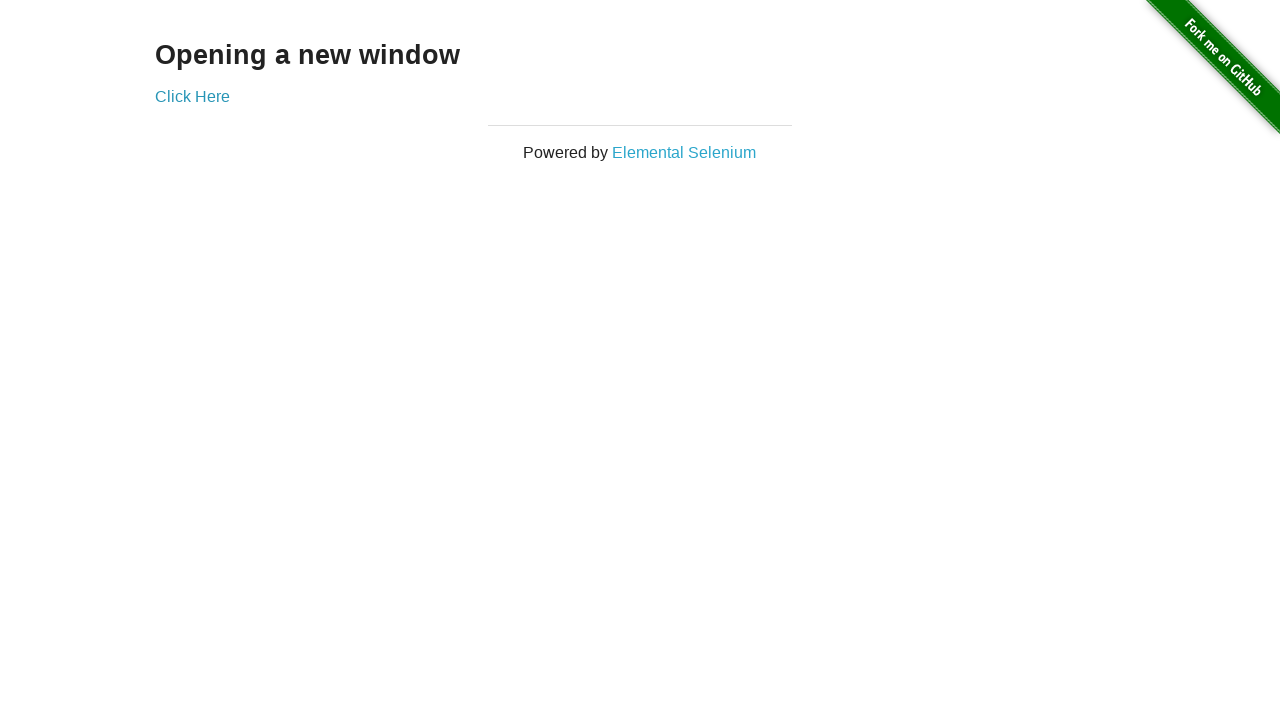

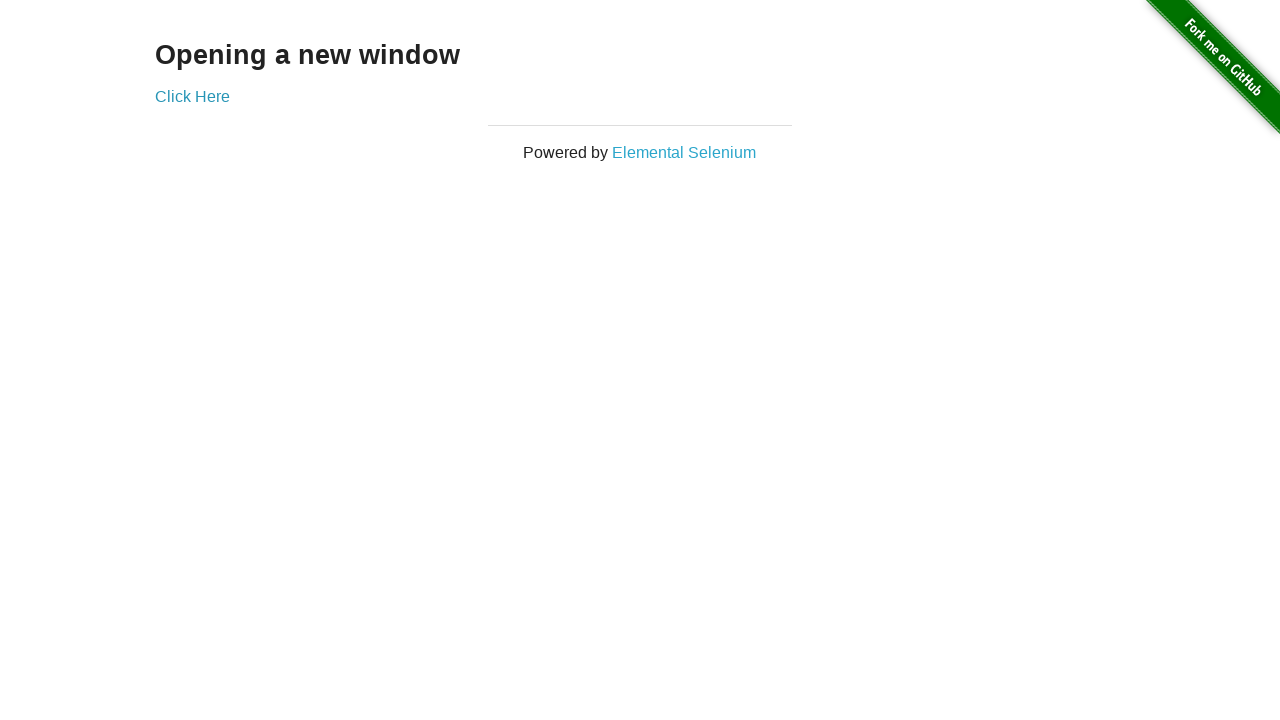